Navigates to a demo site with iframes, switches to an embedded iframe, scrolls to a portfolio section, and interacts with training elements

Starting URL: https://www.globalsqa.com/demo-site/frames-and-windows/#iFrame

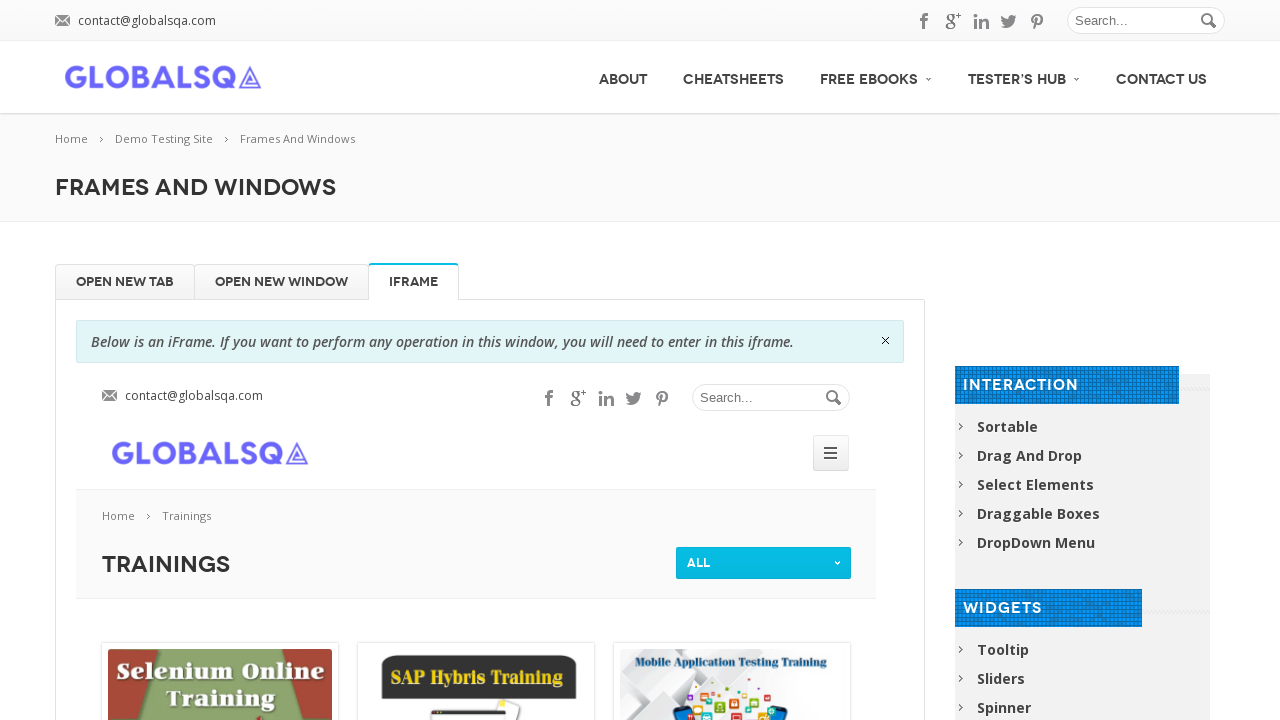

Located iframe element with name 'globalSqa'
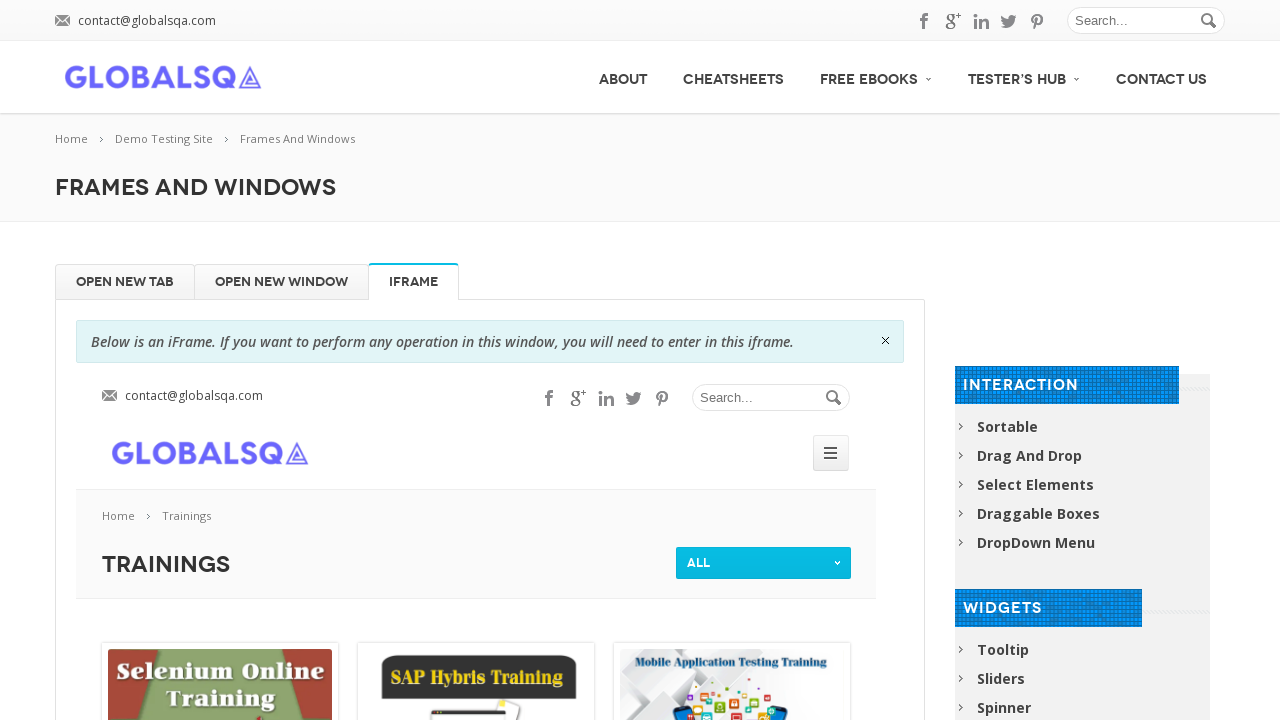

Scrolled to portfolio items section
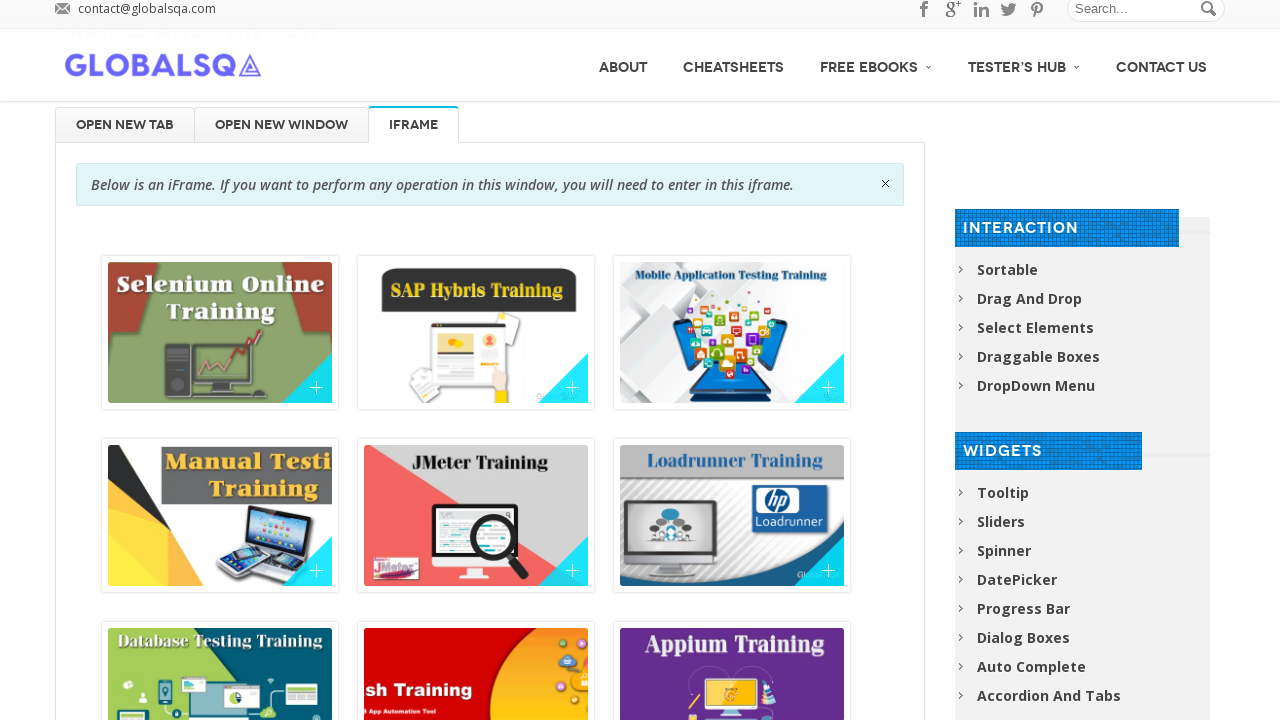

Portfolio item headings loaded and visible
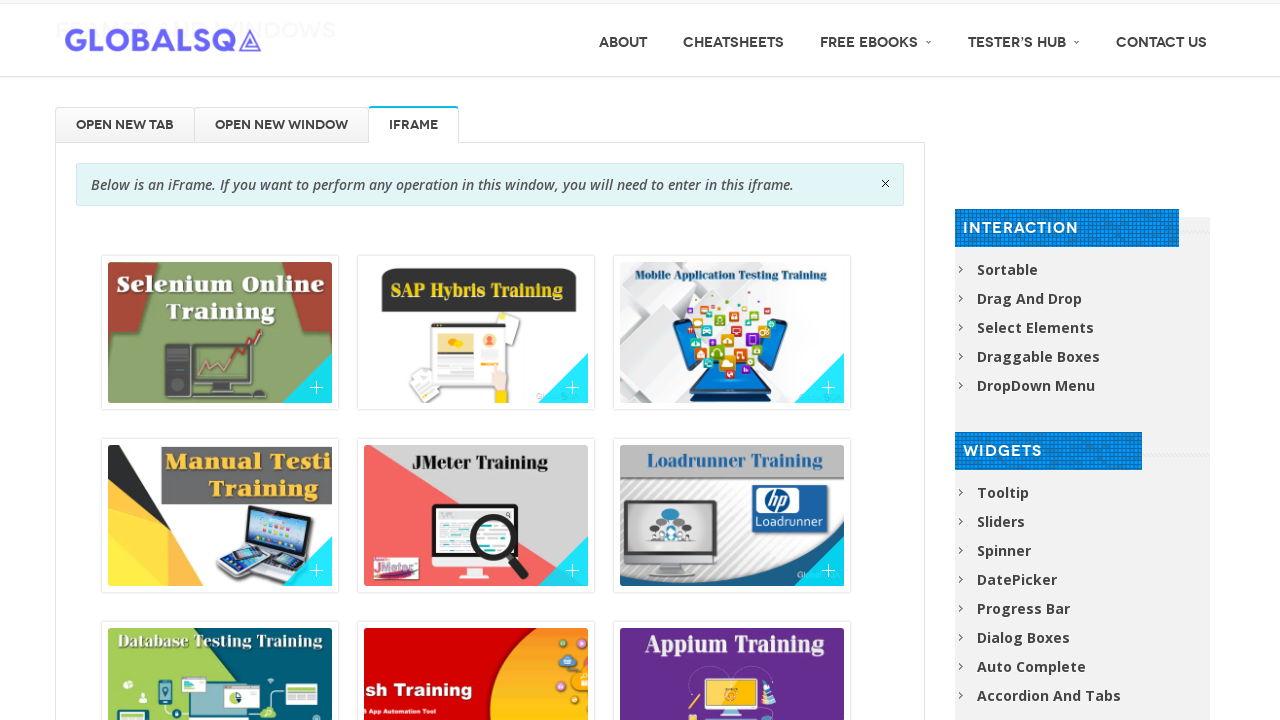

Retrieved all training elements from portfolio section
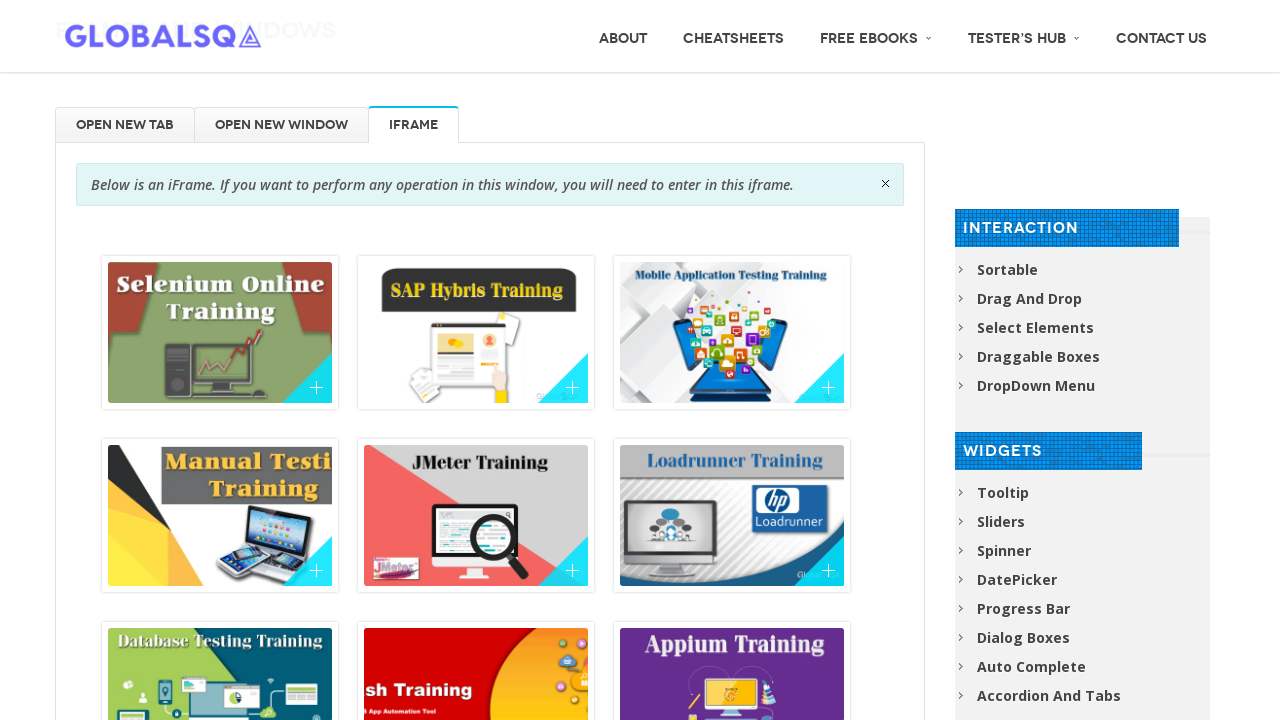

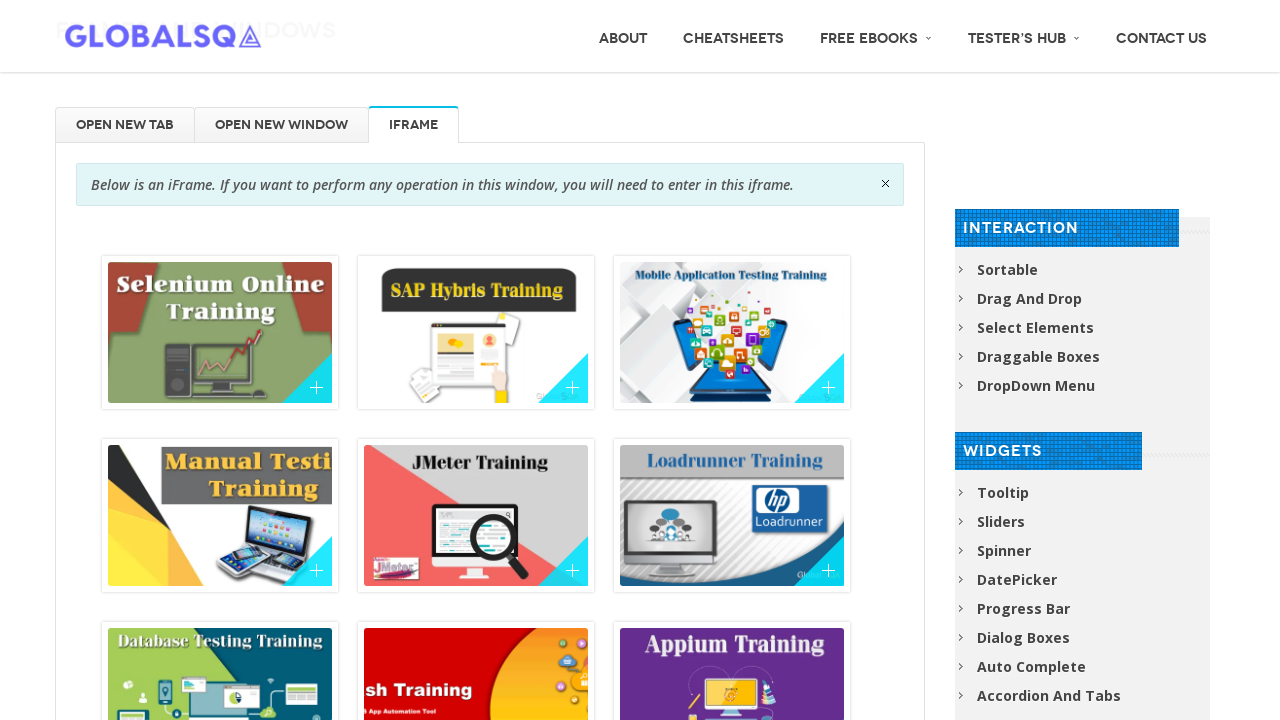